Tests a practice form submission by filling in first name, last name, email, selecting gender, entering mobile number, and submitting the form.

Starting URL: https://demoqa.com/automation-practice-form

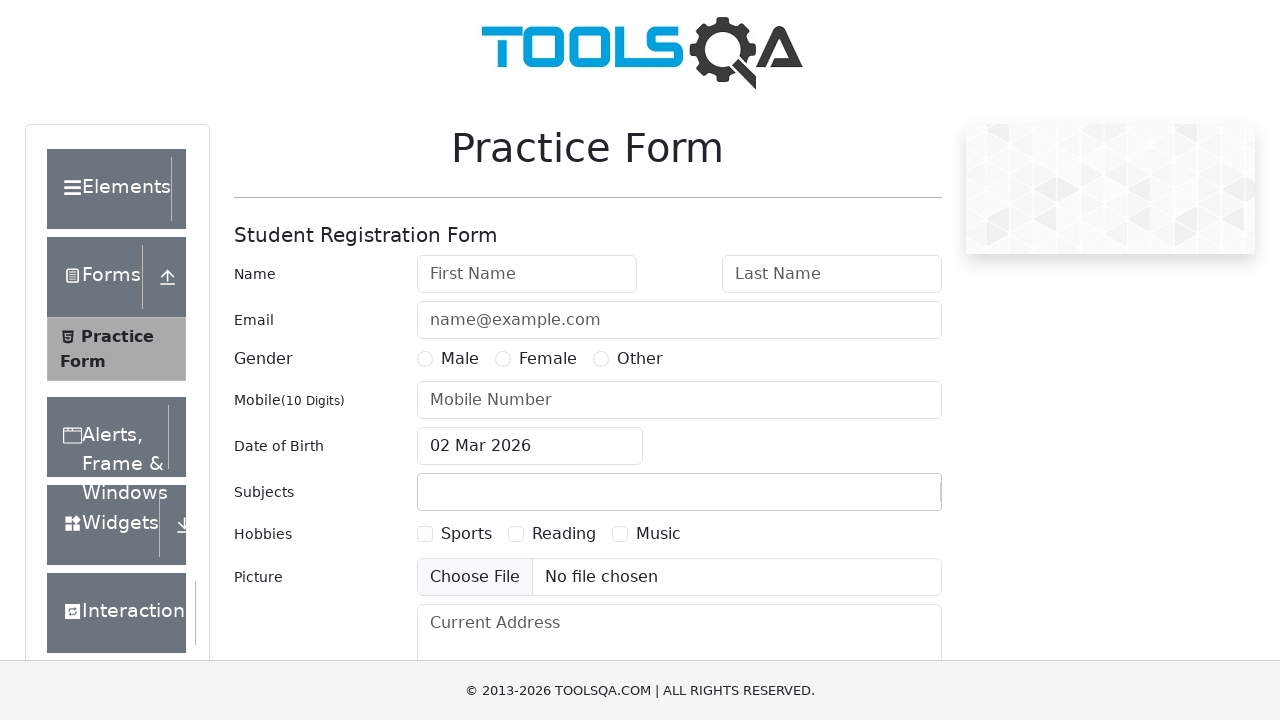

Filled first name field with 'John' on input#firstName
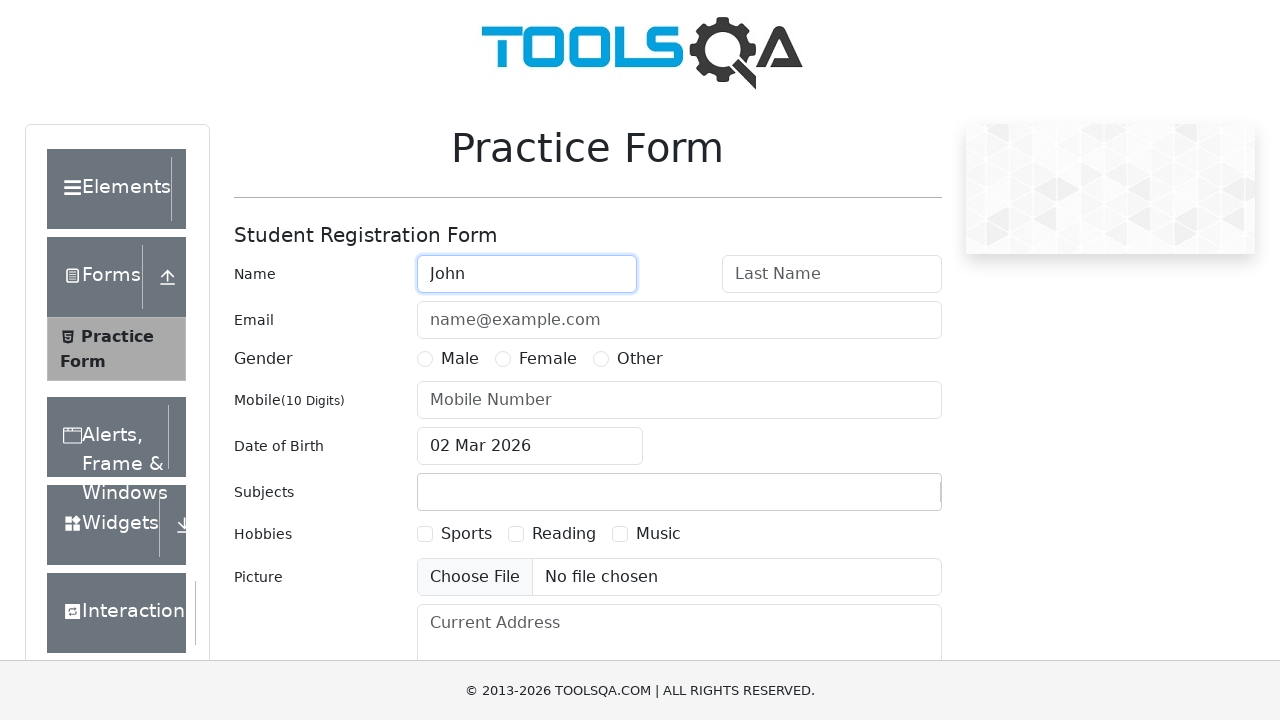

Filled last name field with 'Smith' on input#lastName
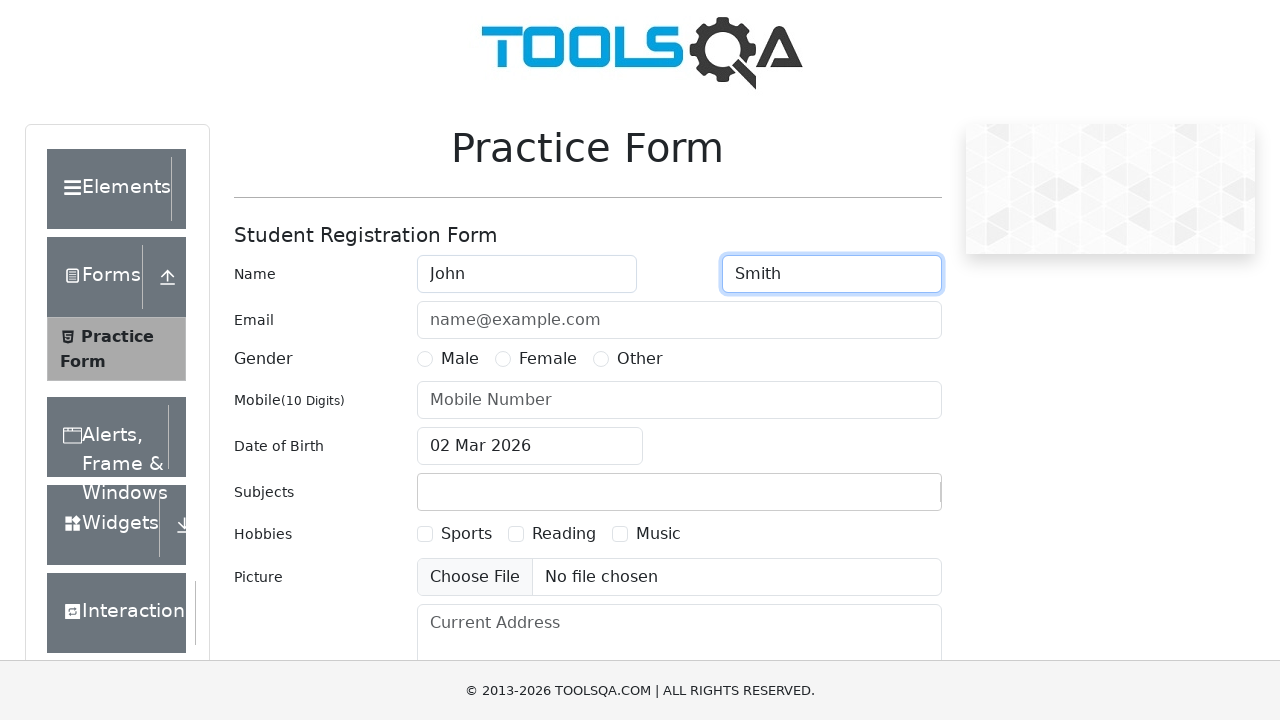

Filled email field with 'john.smith@example.com' on input#userEmail
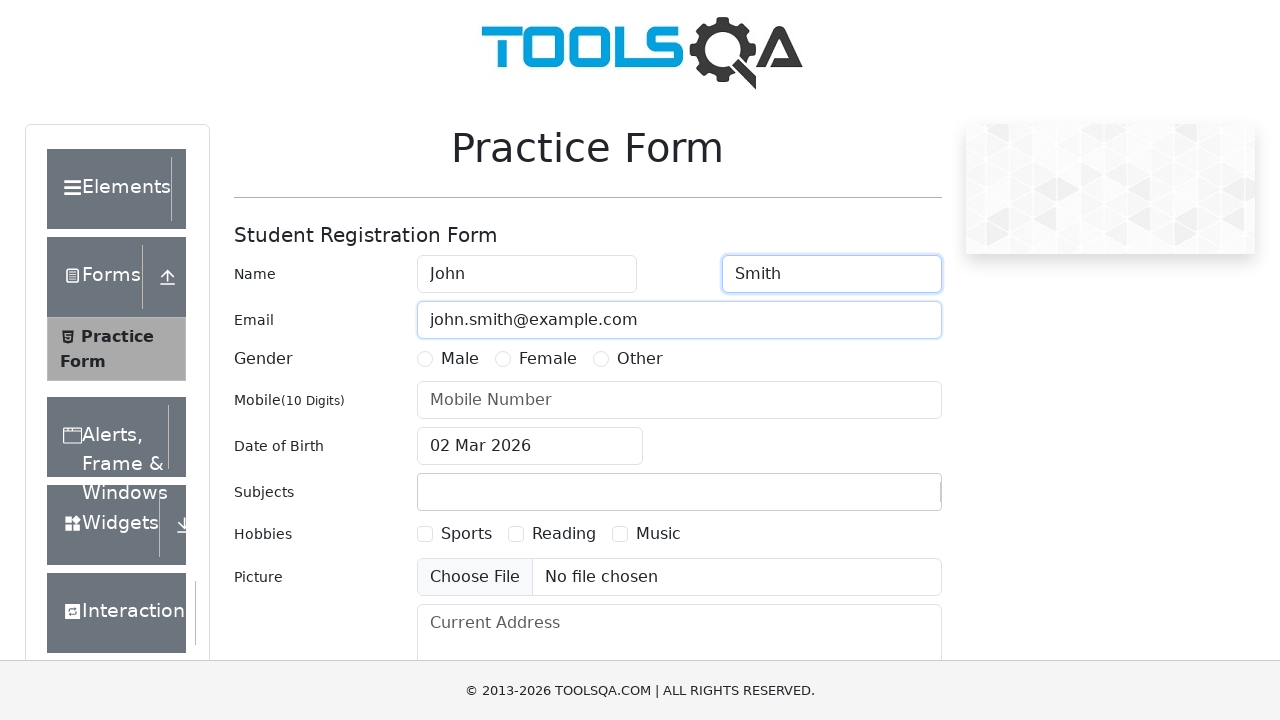

Selected Female gender option at (548, 359) on label:text('Female')
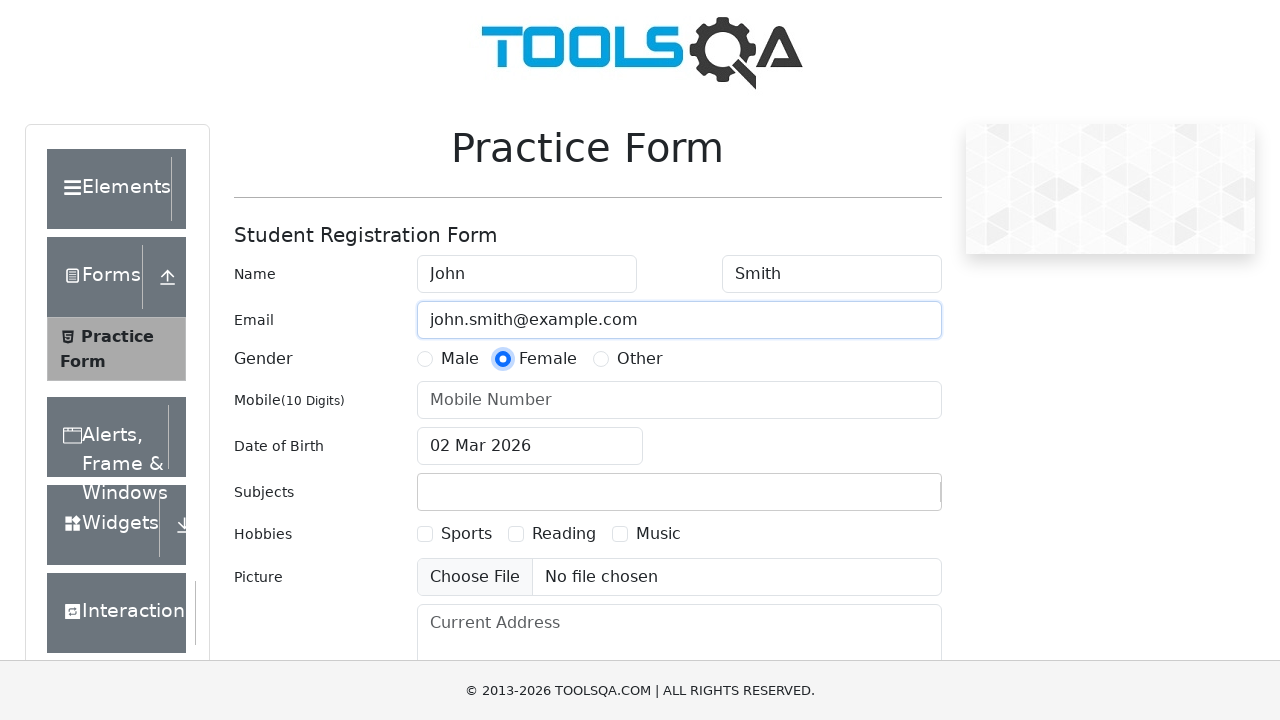

Filled mobile number field with '9876543210' on input#userNumber
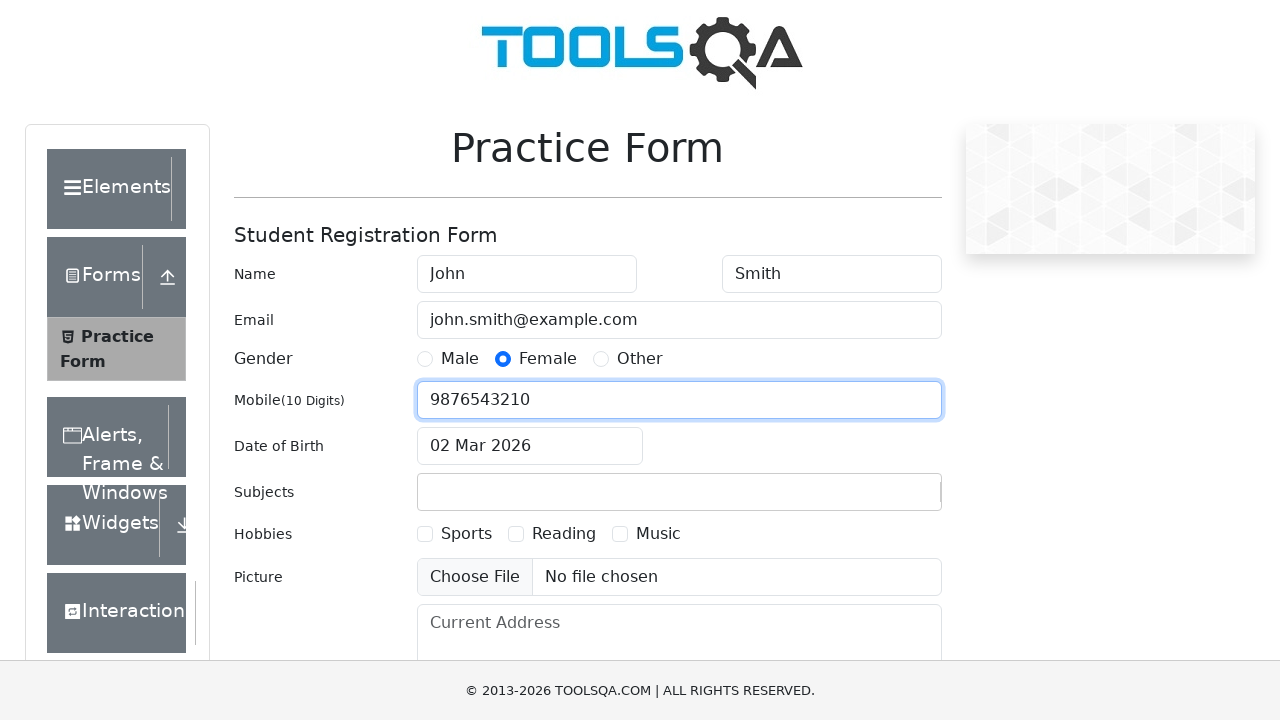

Clicked Submit button to submit the form at (885, 499) on button:text('Submit')
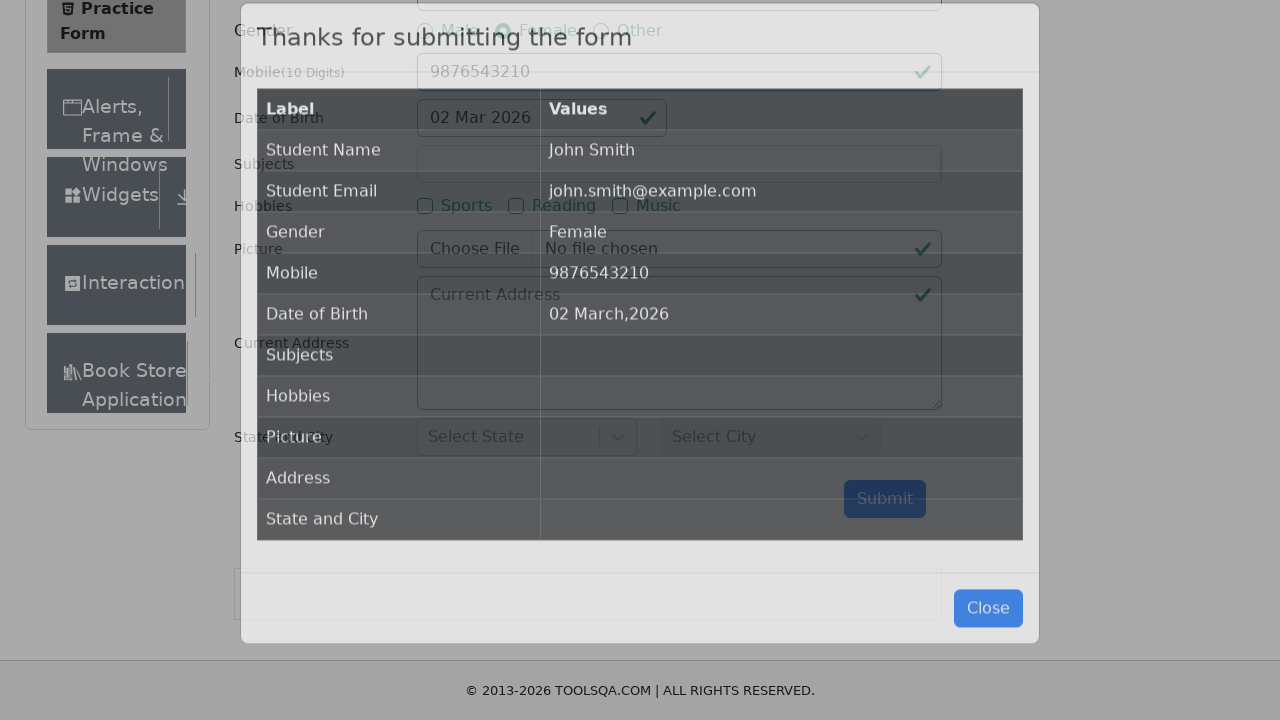

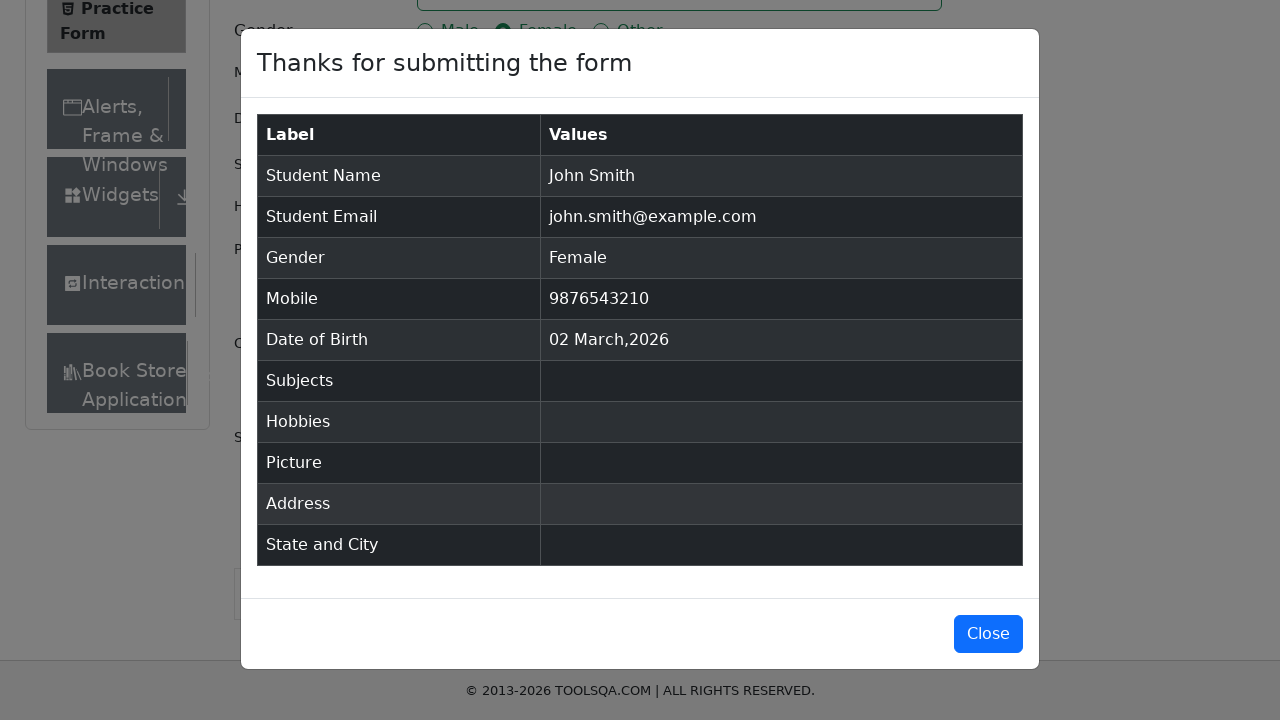